Tests addition functionality with decimal numbers (6.17 + 2.26)

Starting URL: https://nuix.github.io/SDET/senior-sdet/stagingCalc/index.html

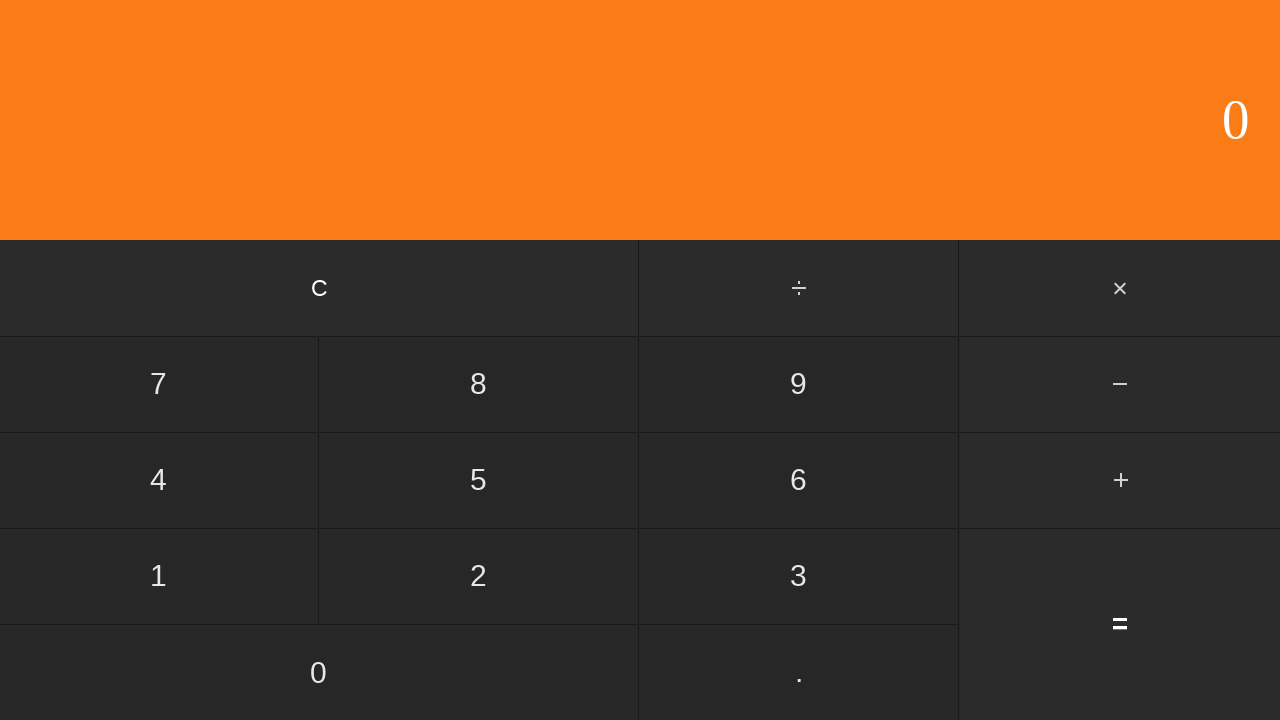

Clicked digit 6 at (799, 480) on input[value='6']
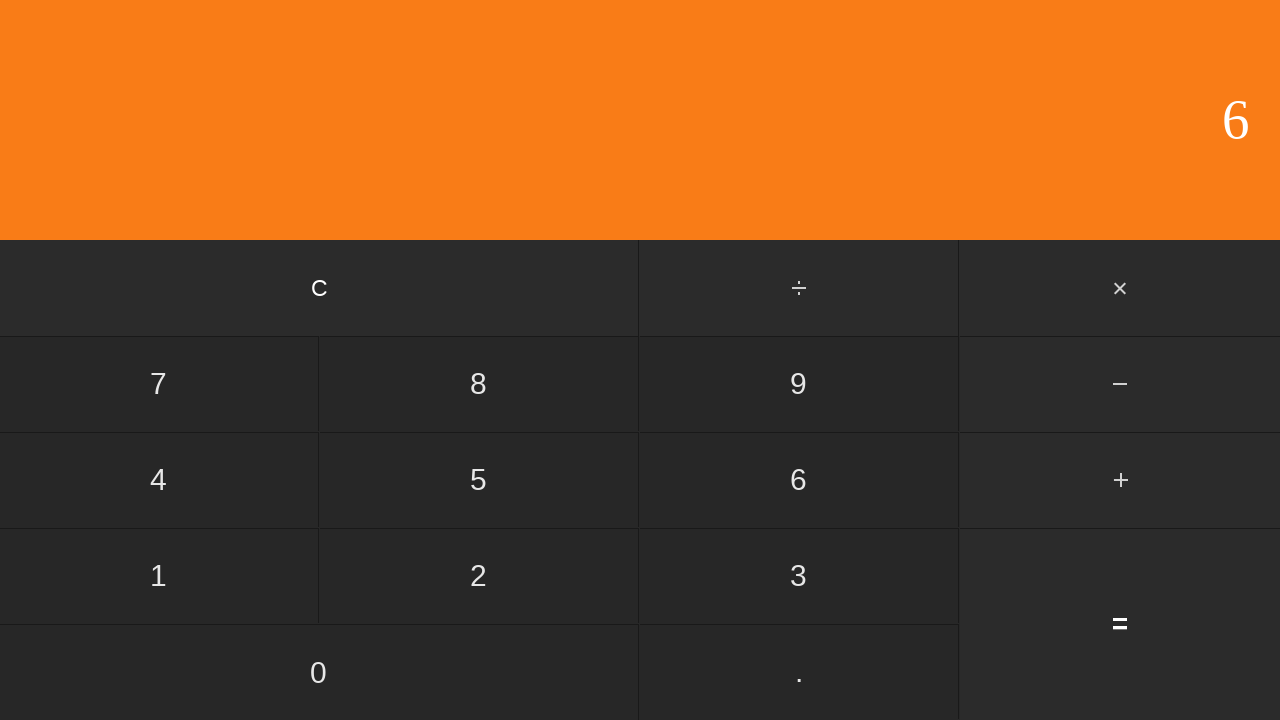

Clicked decimal point at (799, 672) on input[value='.']
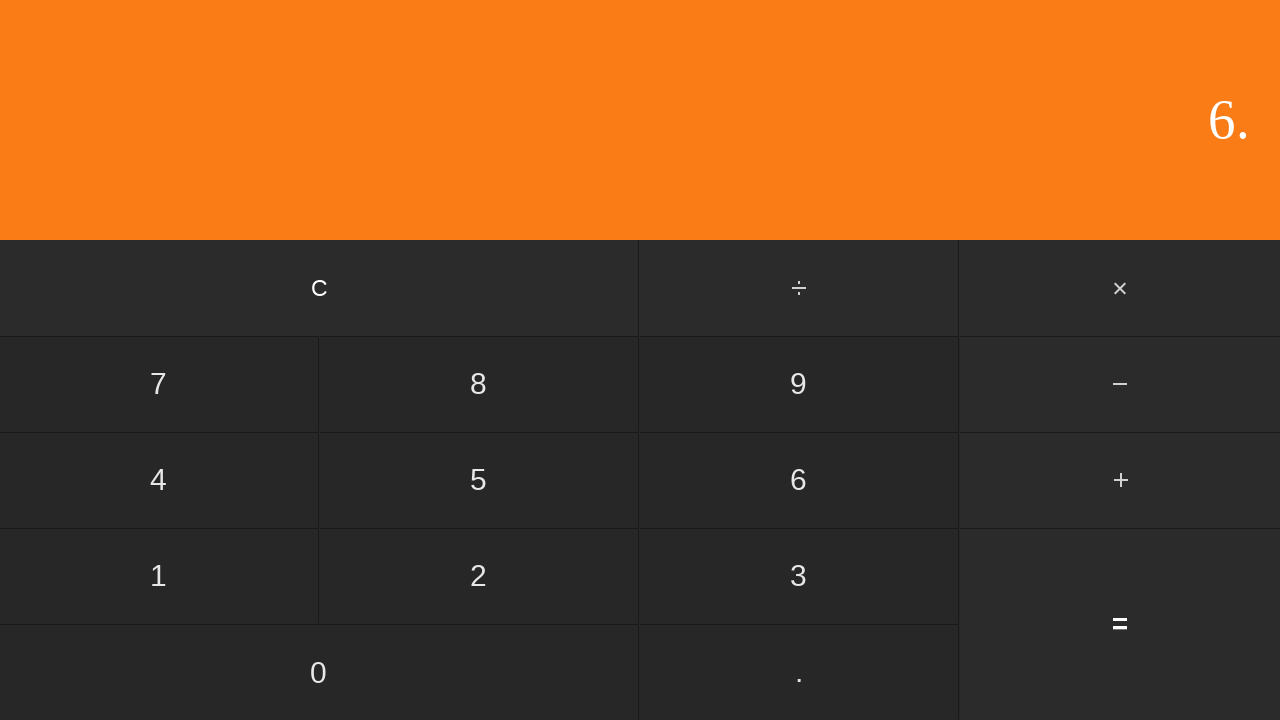

Clicked digit 1 at (159, 576) on input[value='1']
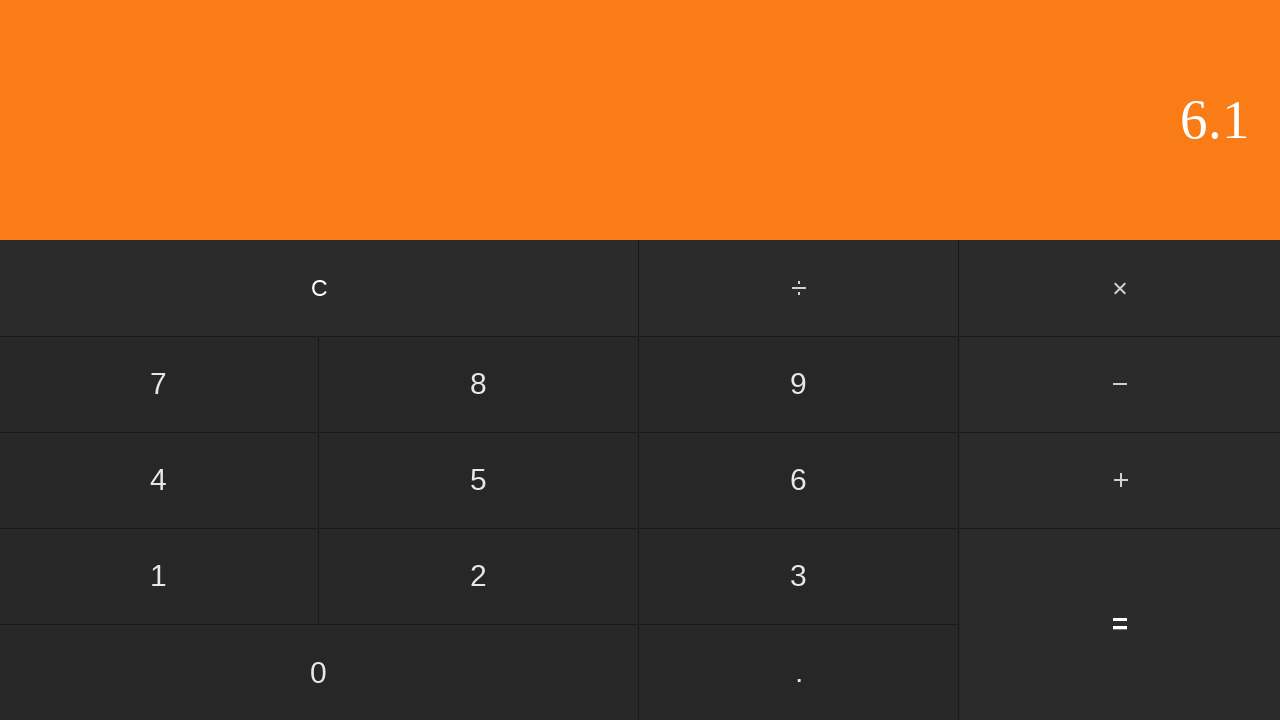

Clicked digit 7 to complete first number 6.17 at (159, 384) on input[value='7']
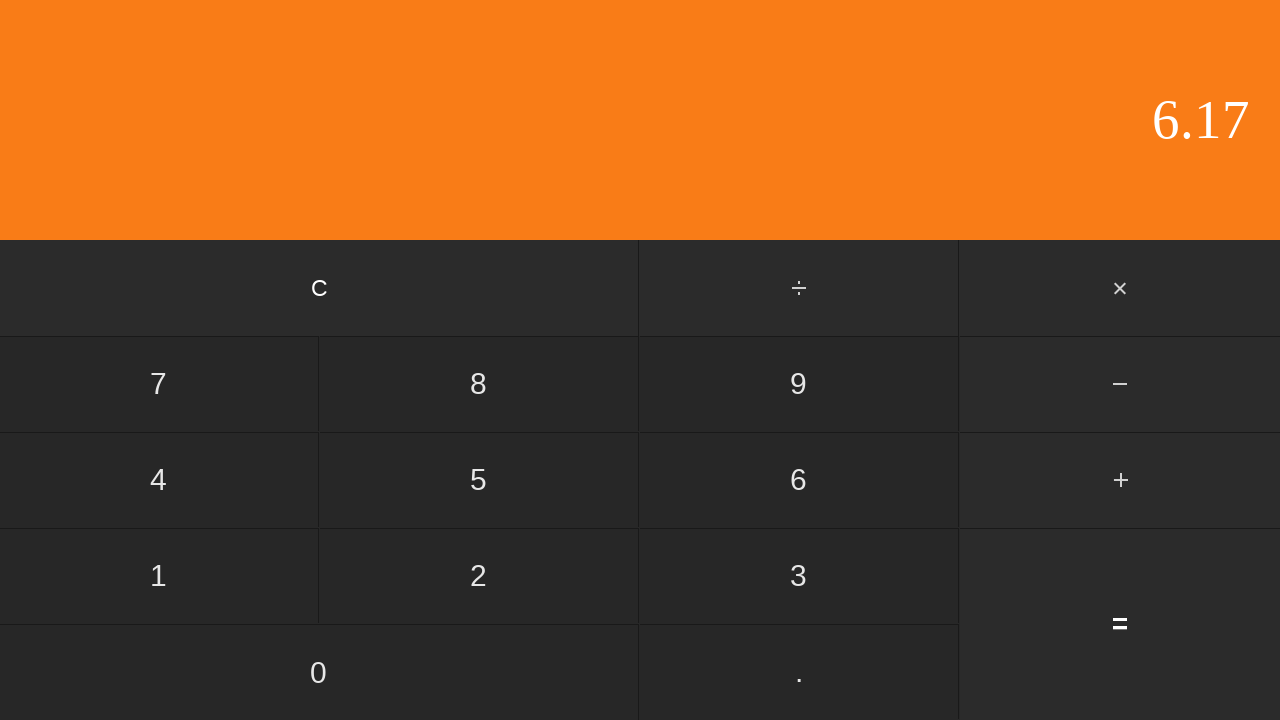

Clicked add button at (1120, 480) on #add
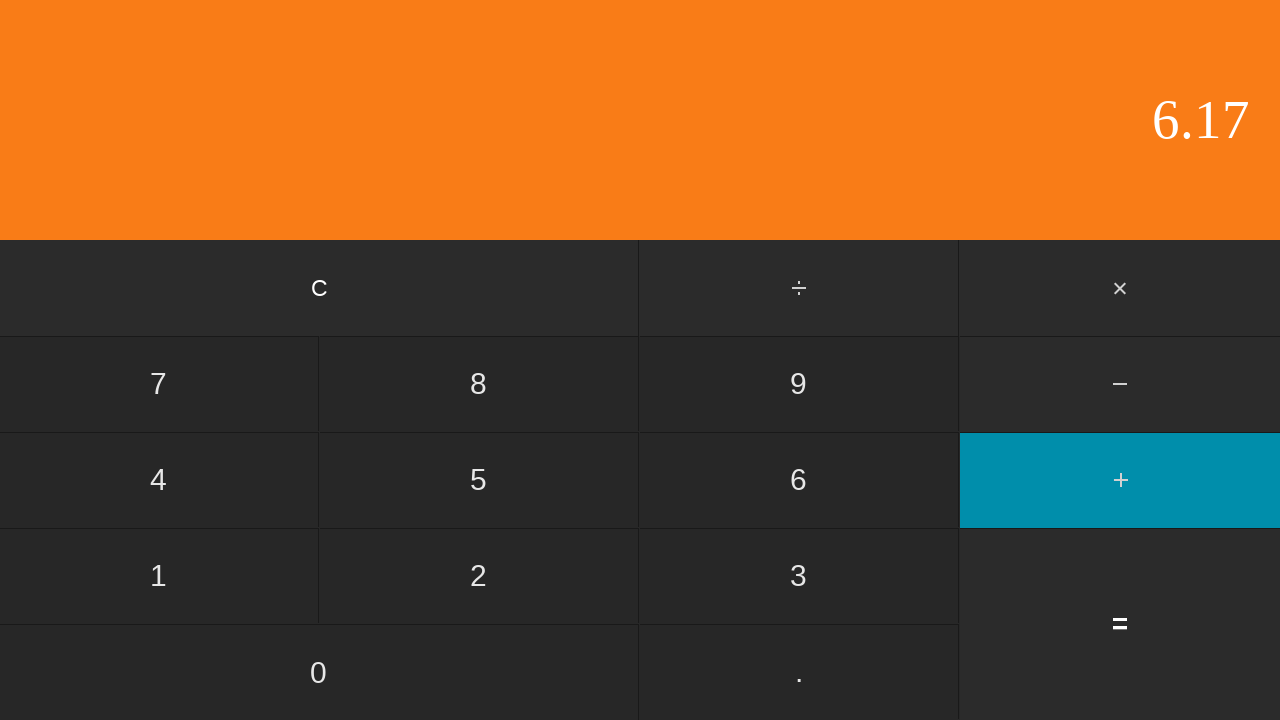

Clicked digit 2 at (479, 576) on input[value='2']
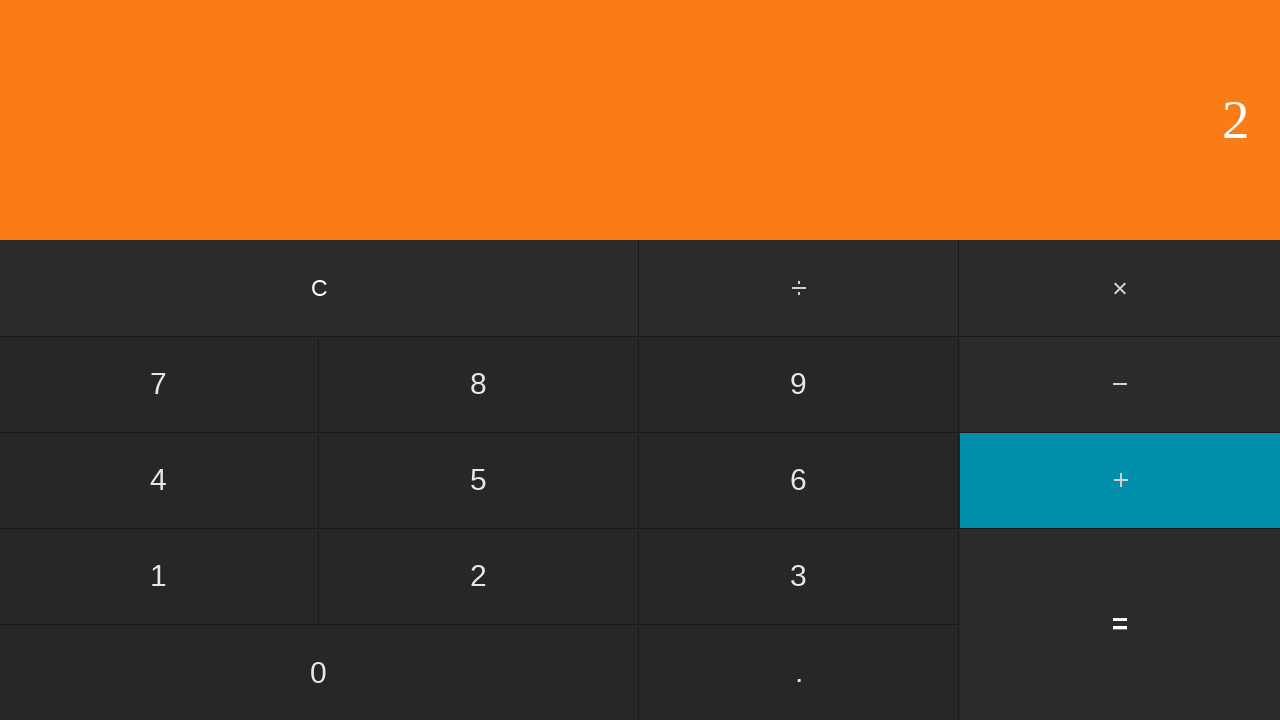

Clicked decimal point at (799, 672) on input[value='.']
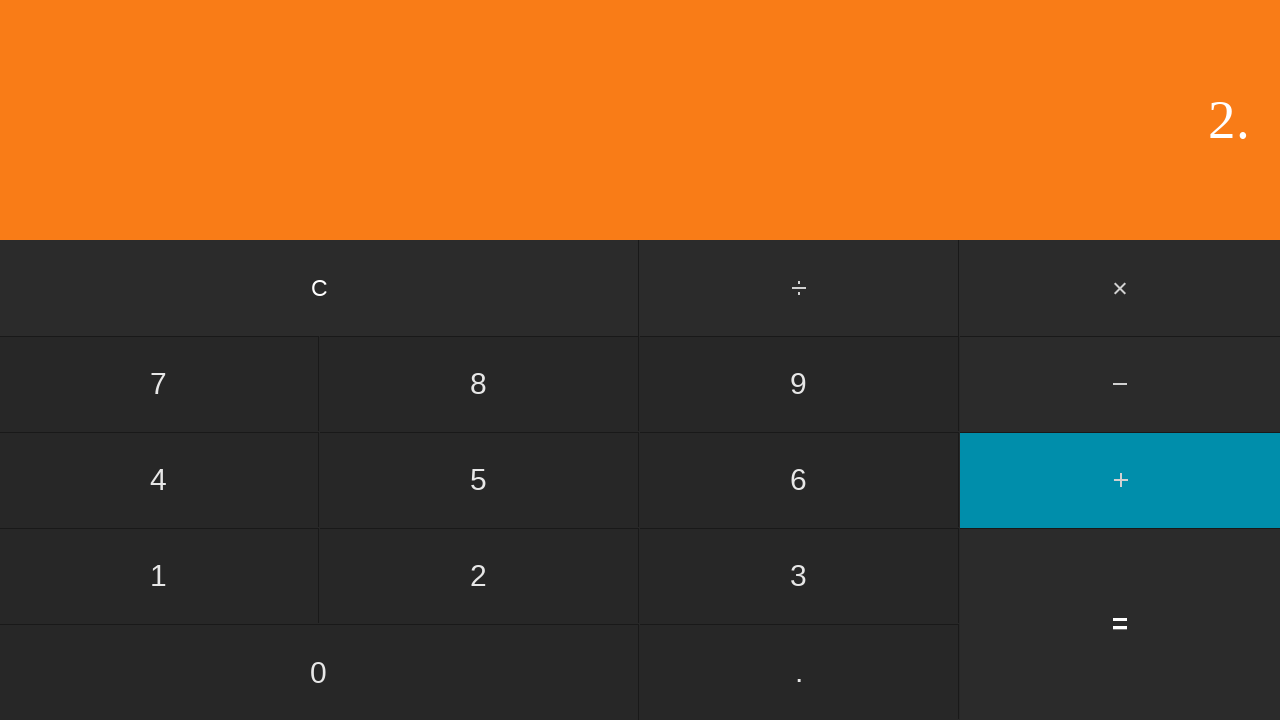

Clicked digit 2 at (479, 576) on input[value='2']
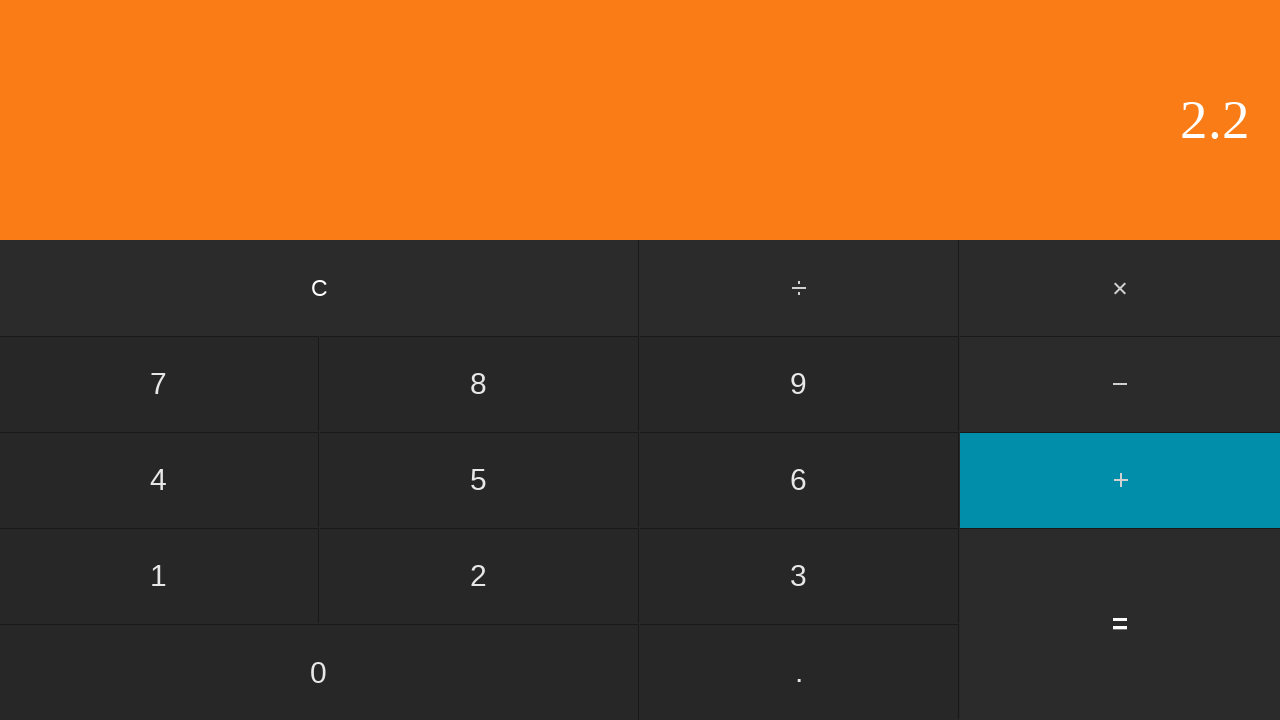

Clicked digit 6 to complete second number 2.26 at (799, 480) on input[value='6']
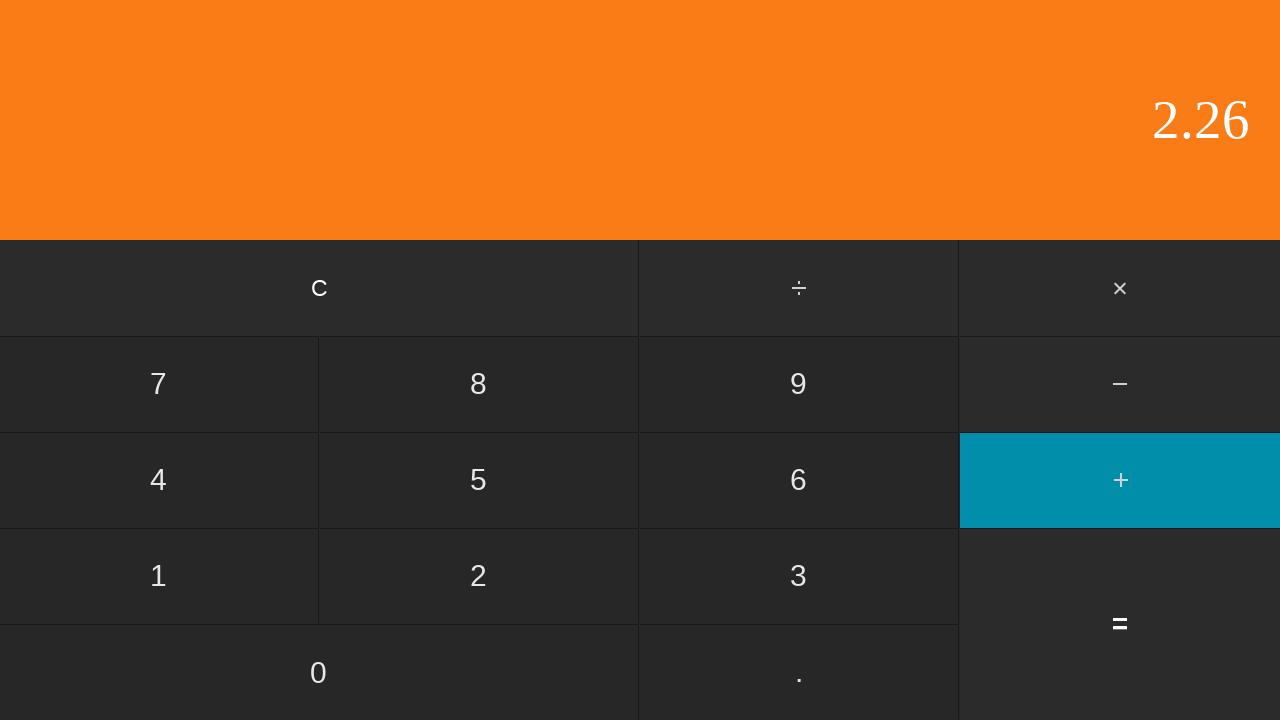

Clicked equals button to calculate 6.17 + 2.26 at (1120, 624) on input[value='=']
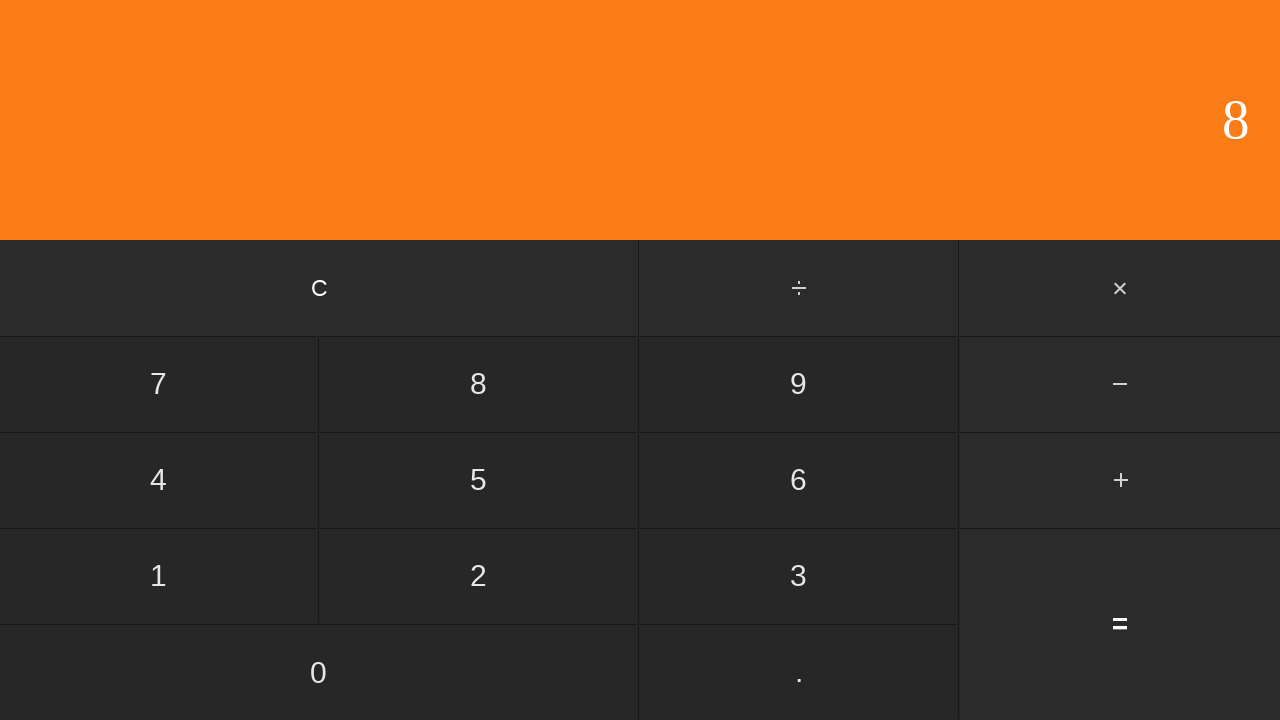

Waited 100ms for result to display
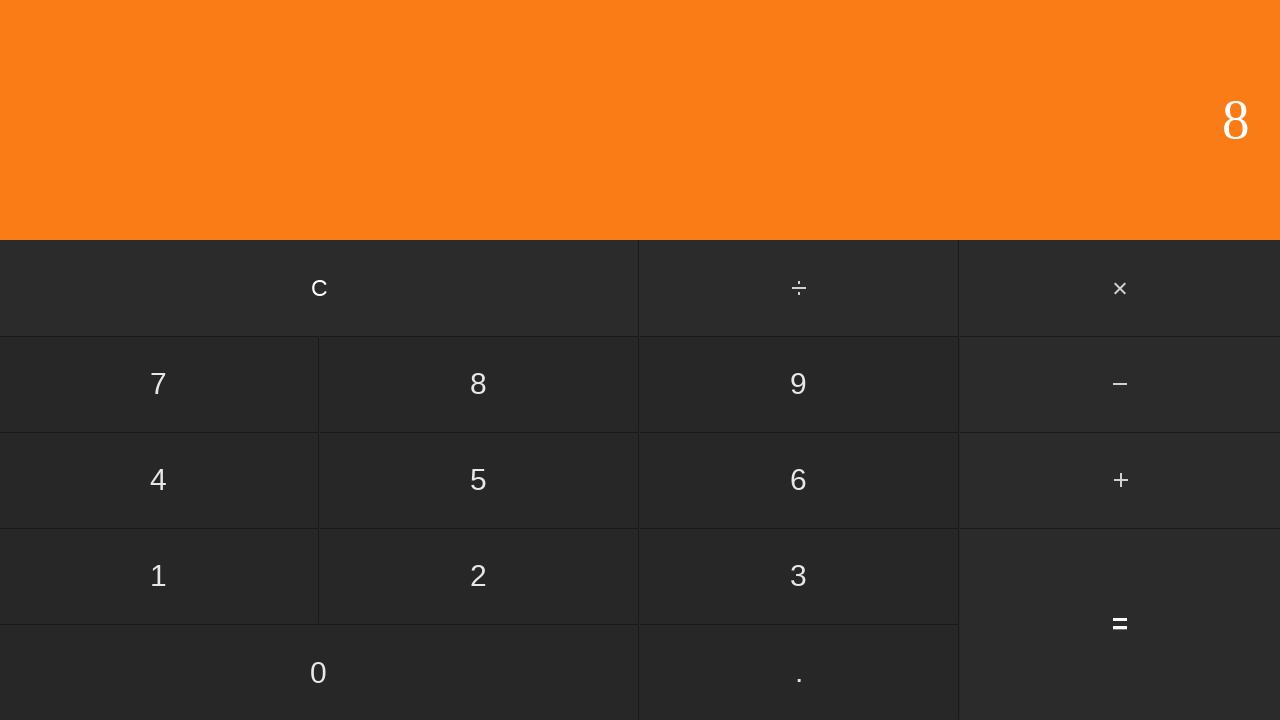

Clicked clear button to reset calculator at (320, 288) on input[value='C']
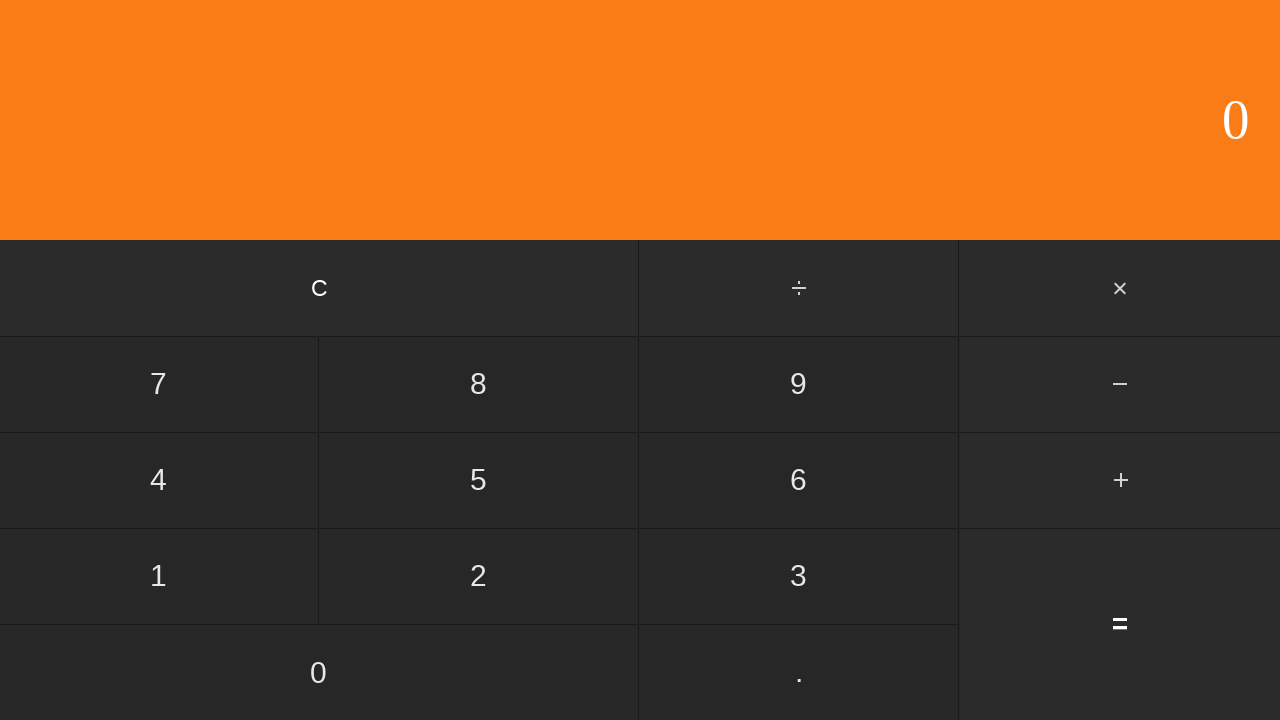

Waited 100ms for calculator to clear
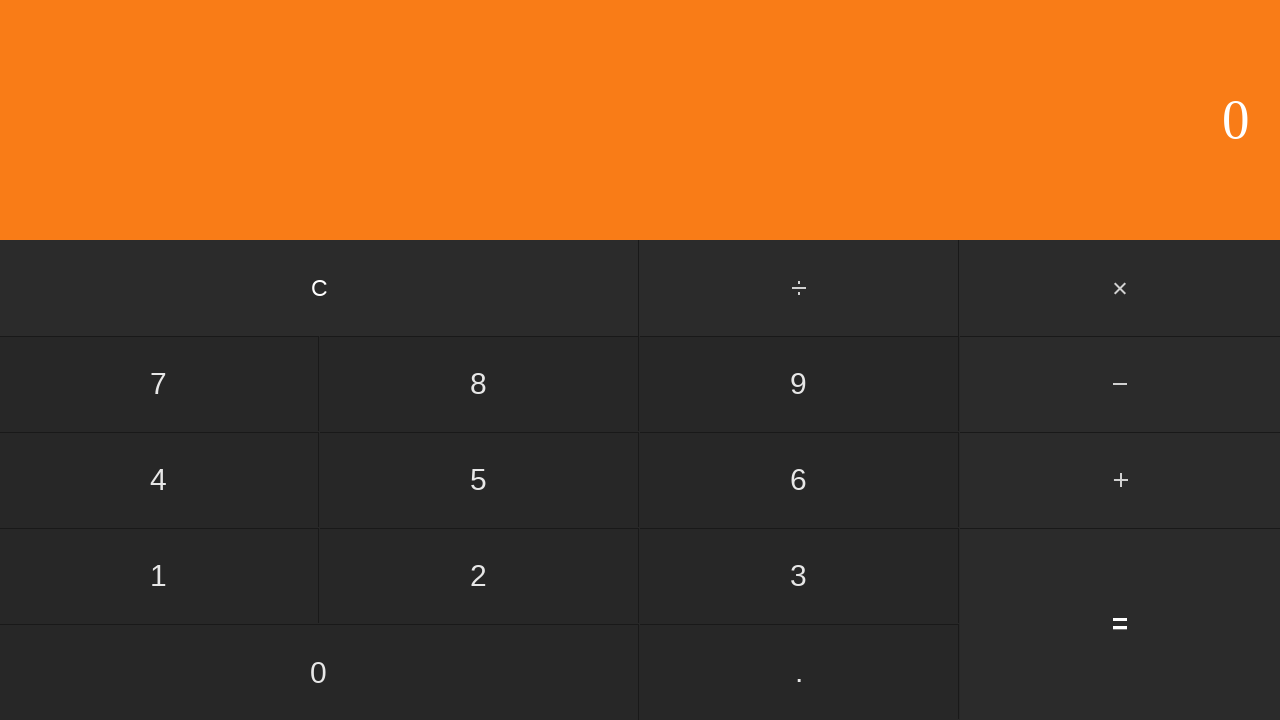

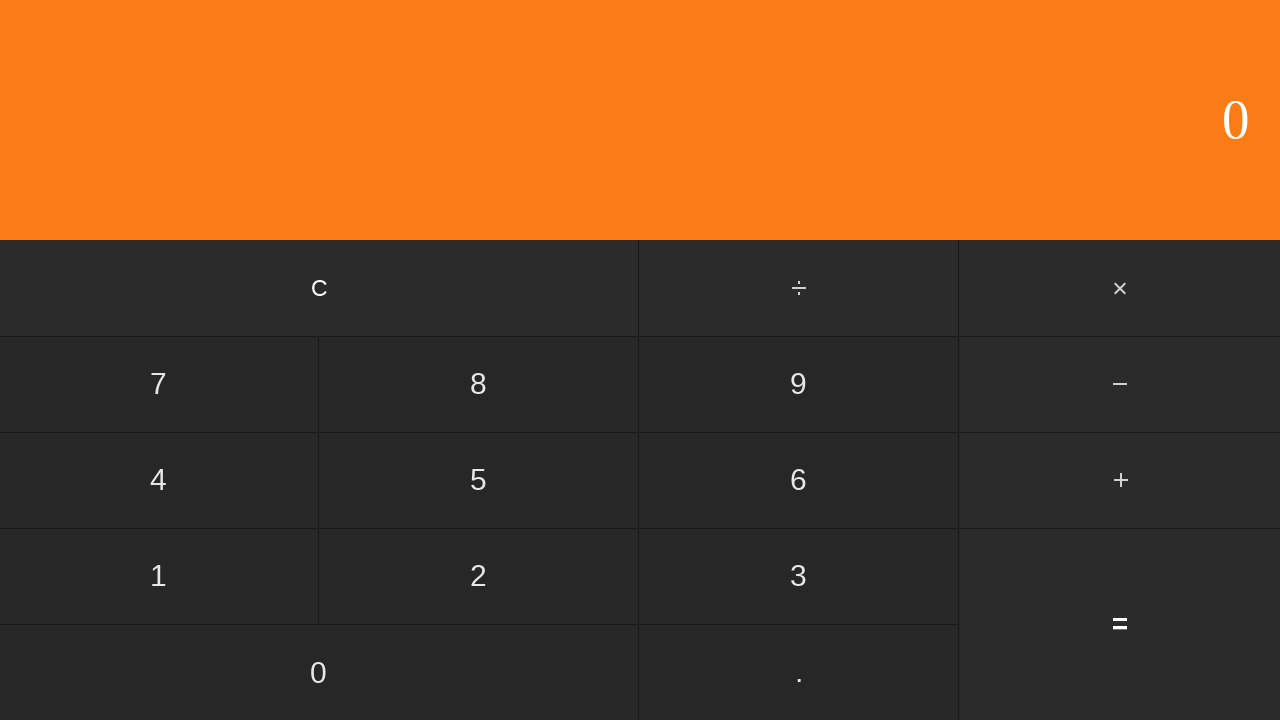